Tests clicking at specific coordinates relative to an element by clicking on the Draggable link with an offset

Starting URL: https://jqueryui.com/draggable/

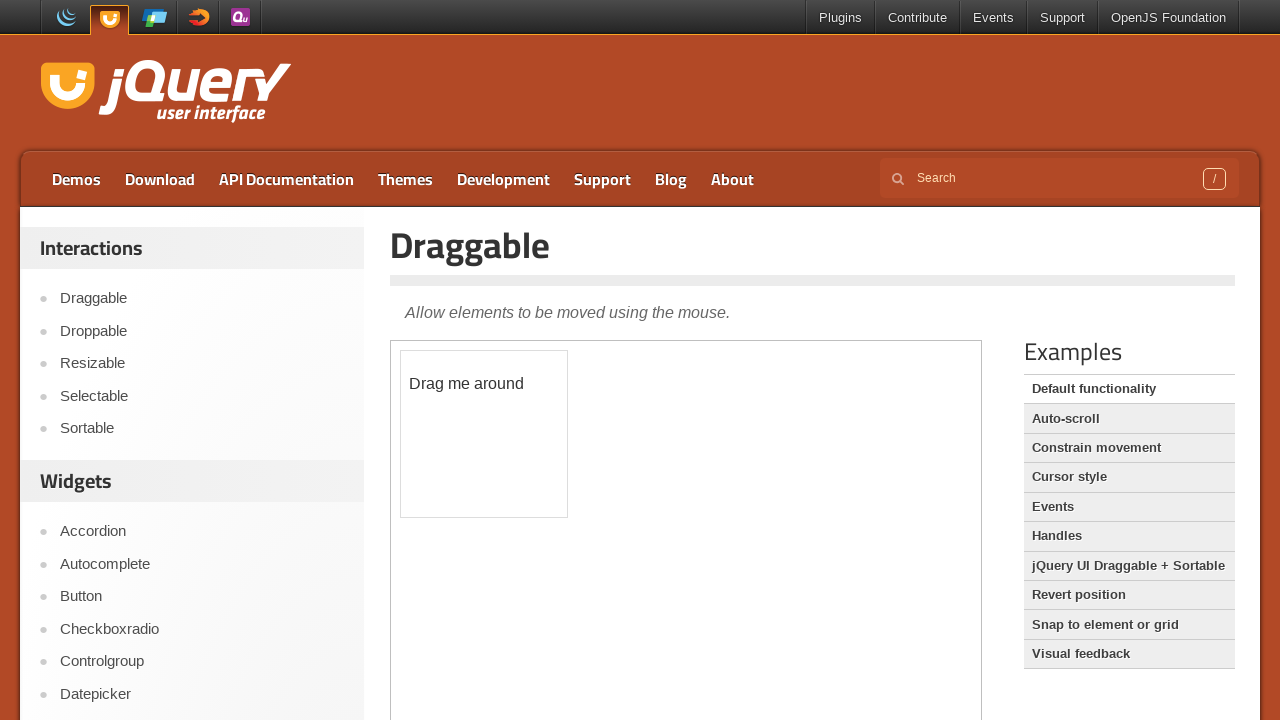

Clicked on the Draggable link at coordinates with x offset of 200 pixels at (260, 287) on (//a[contains(.,'Draggable')])[2]
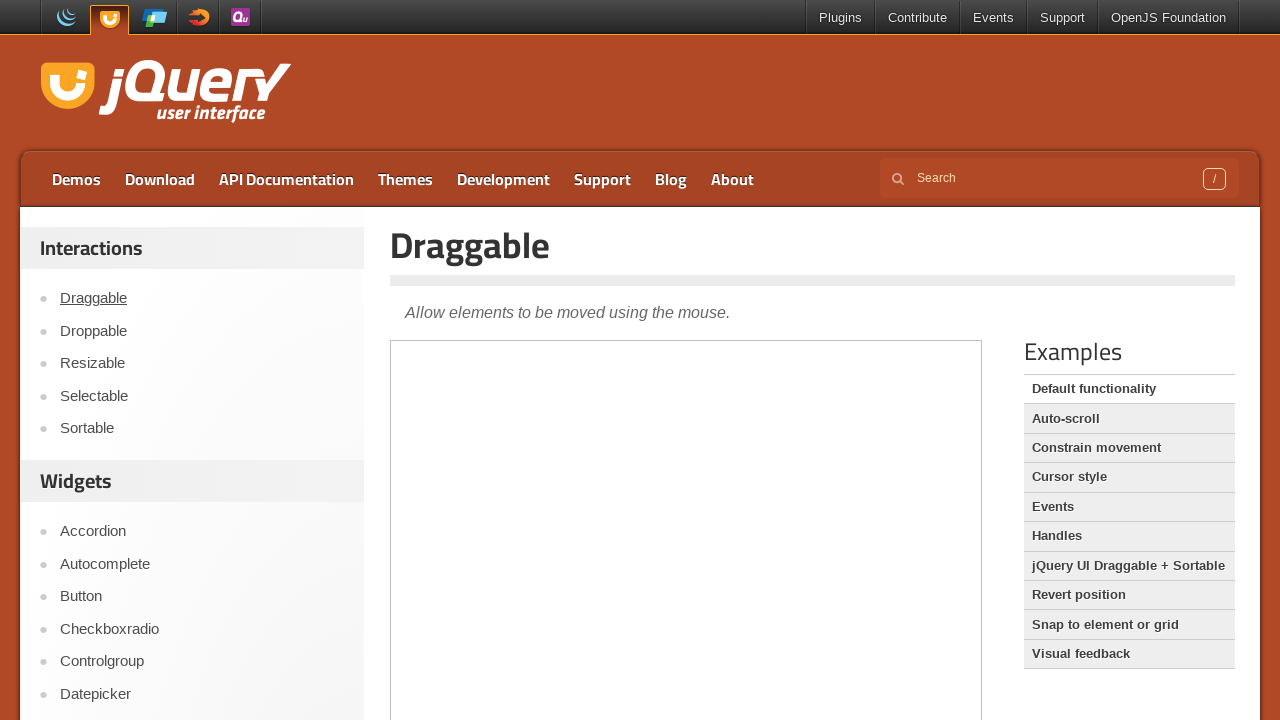

Waited 1000ms for action to complete
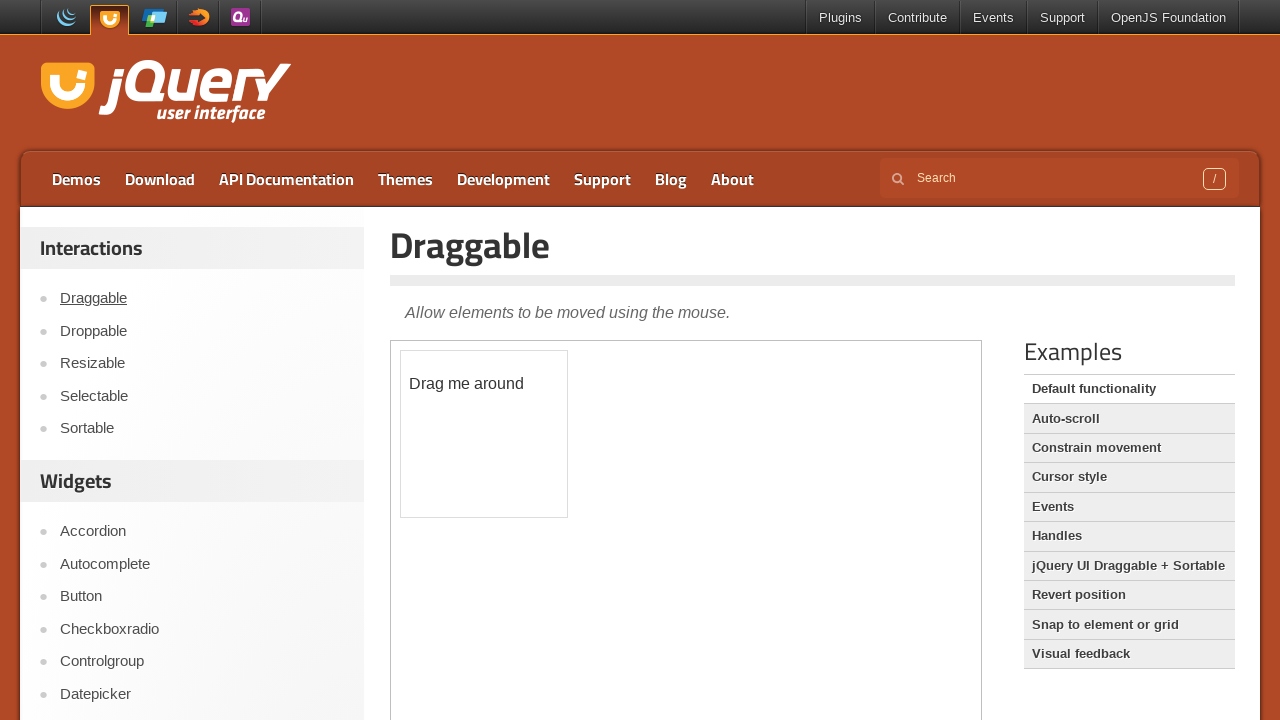

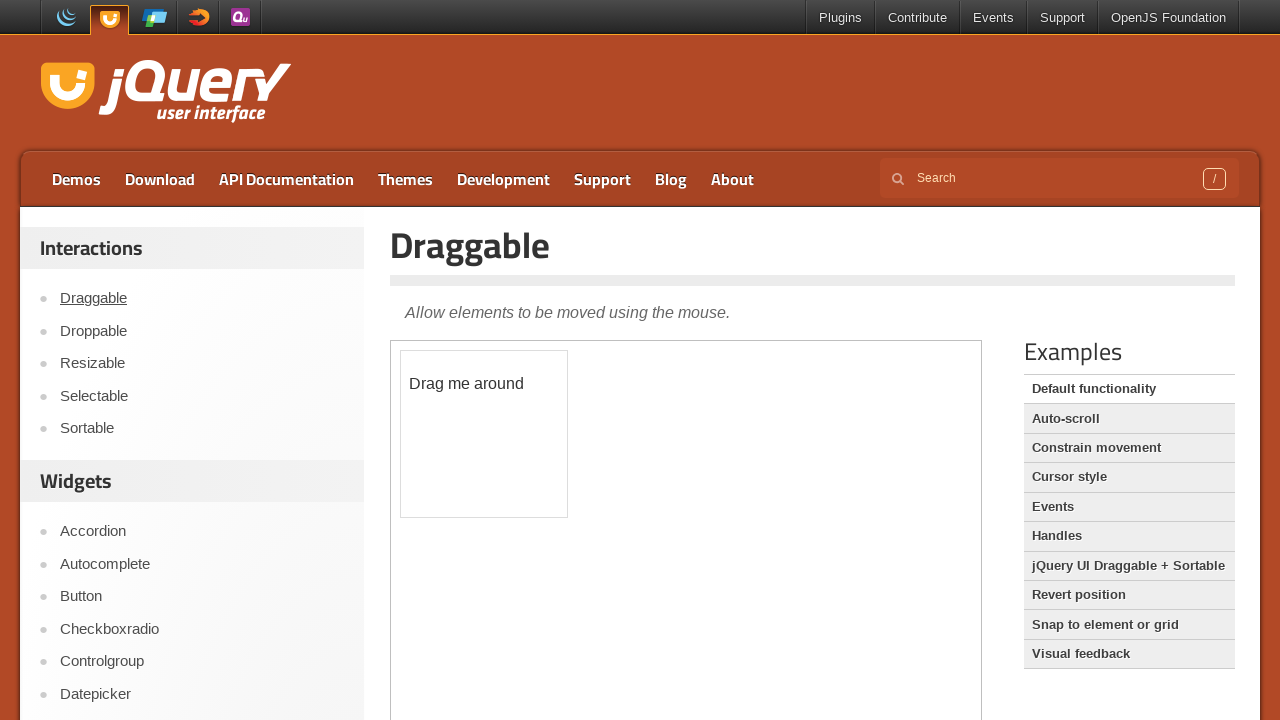